Tests adding a product to cart and verifies the cart item count and price display

Starting URL: https://practice.automationtesting.in/

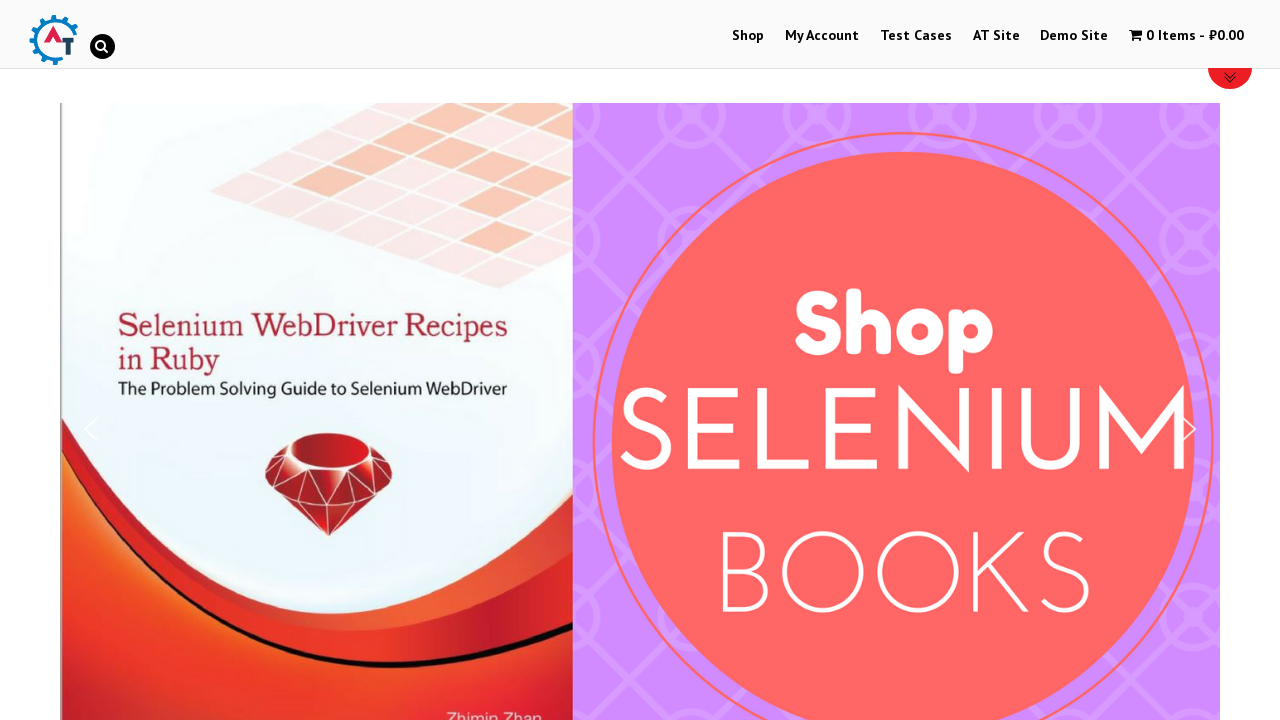

Clicked on shop menu item to navigate to shop at (748, 36) on #menu-item-40
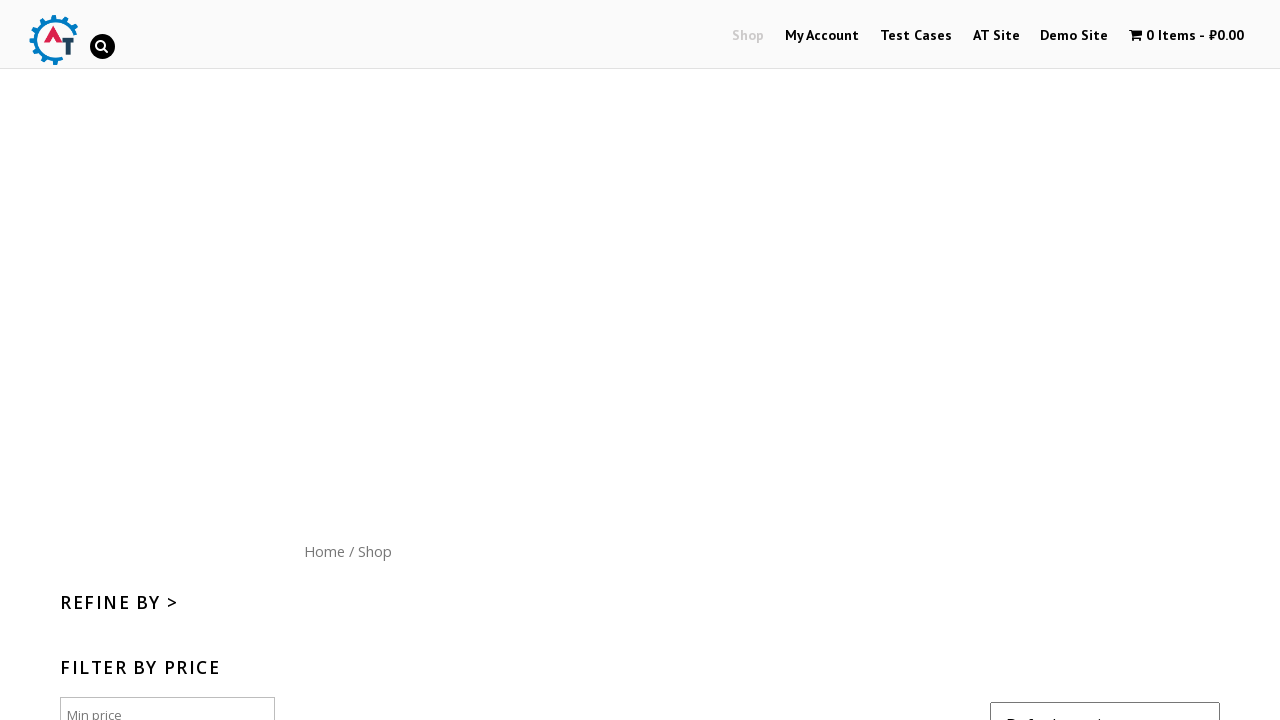

Clicked 'Add to Cart' button for HTML5 Web Application Development product at (1115, 361) on [data-product_id="182"]
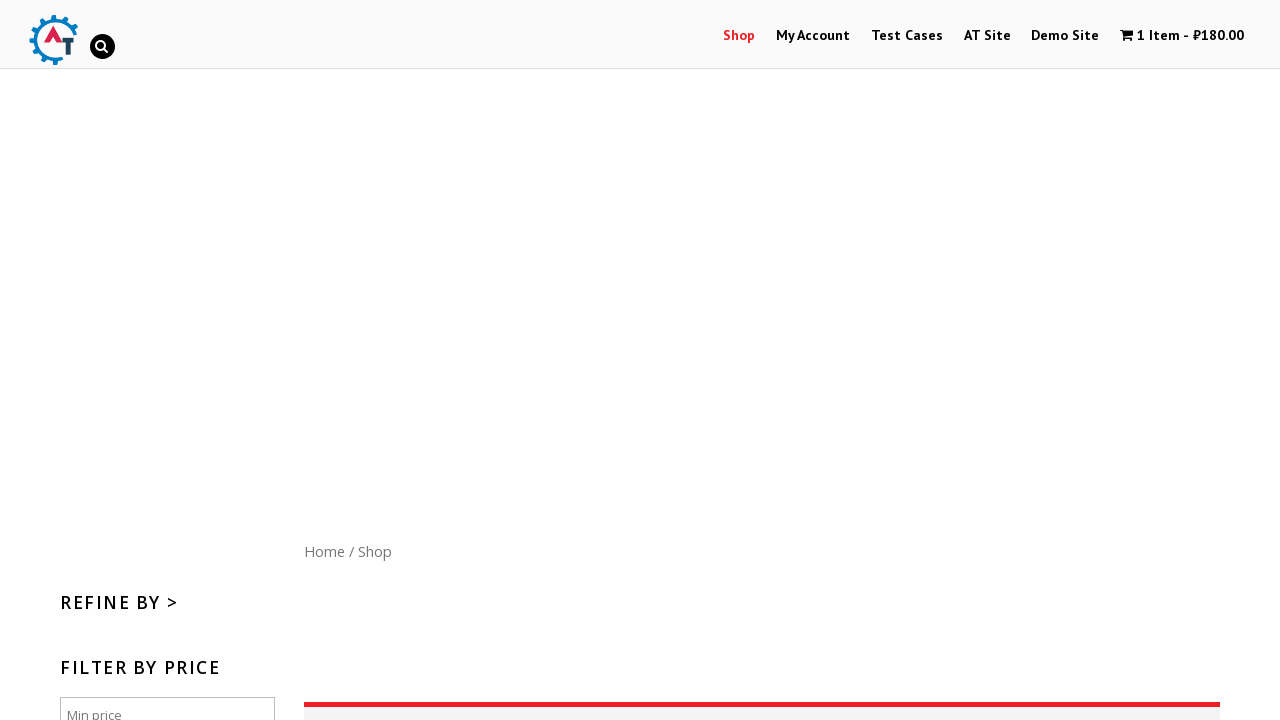

Waited 3 seconds for product to be added to cart
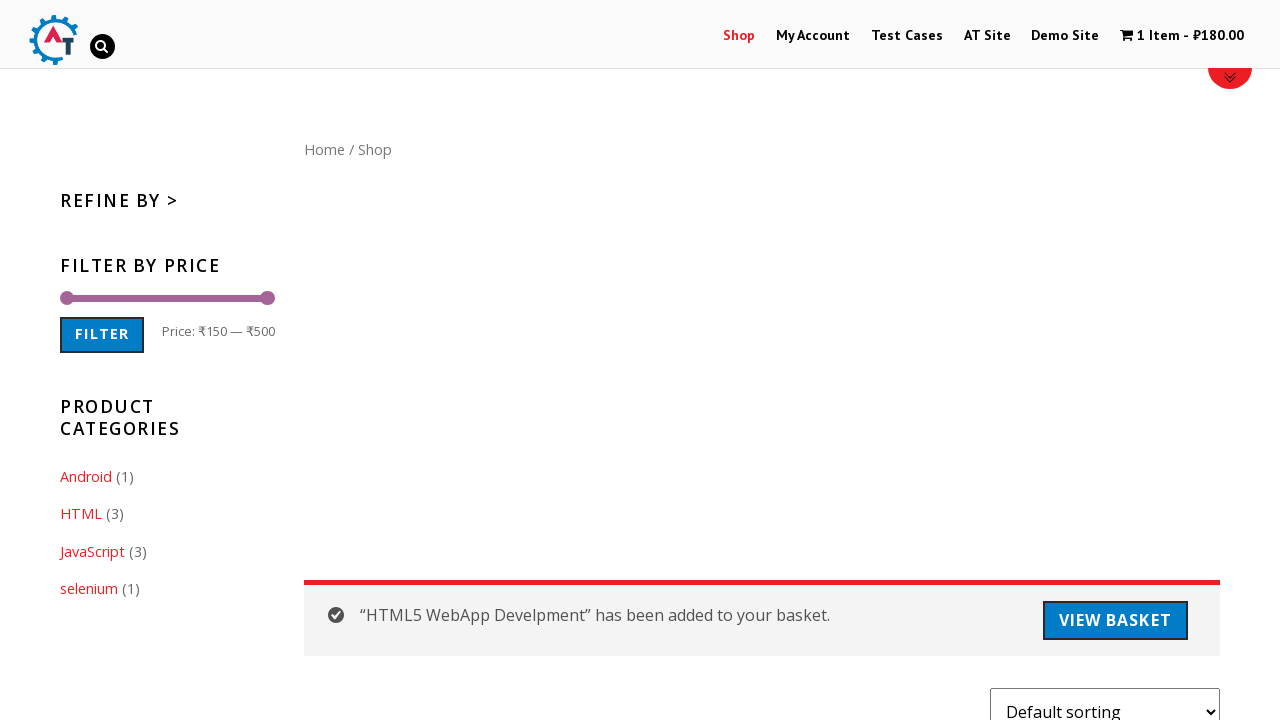

Clicked on cart menu to view cart details at (1182, 36) on .wpmenucart-contents
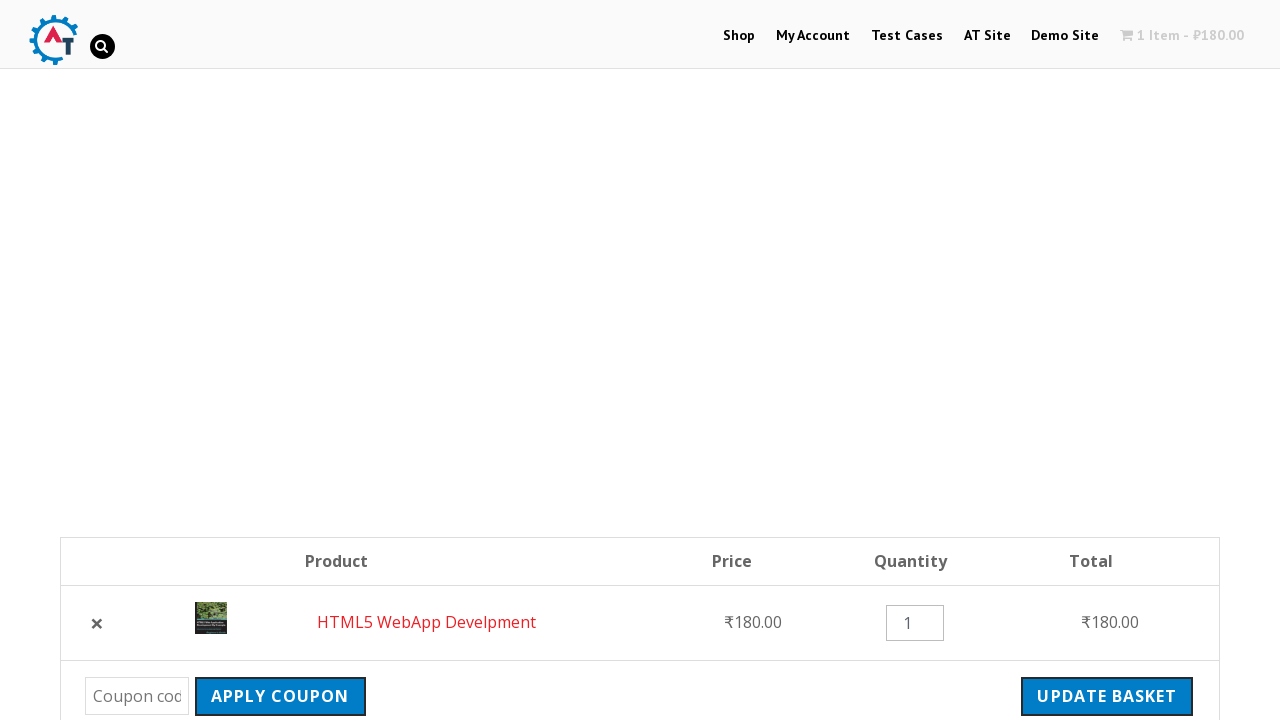

Subtotal price element loaded in cart
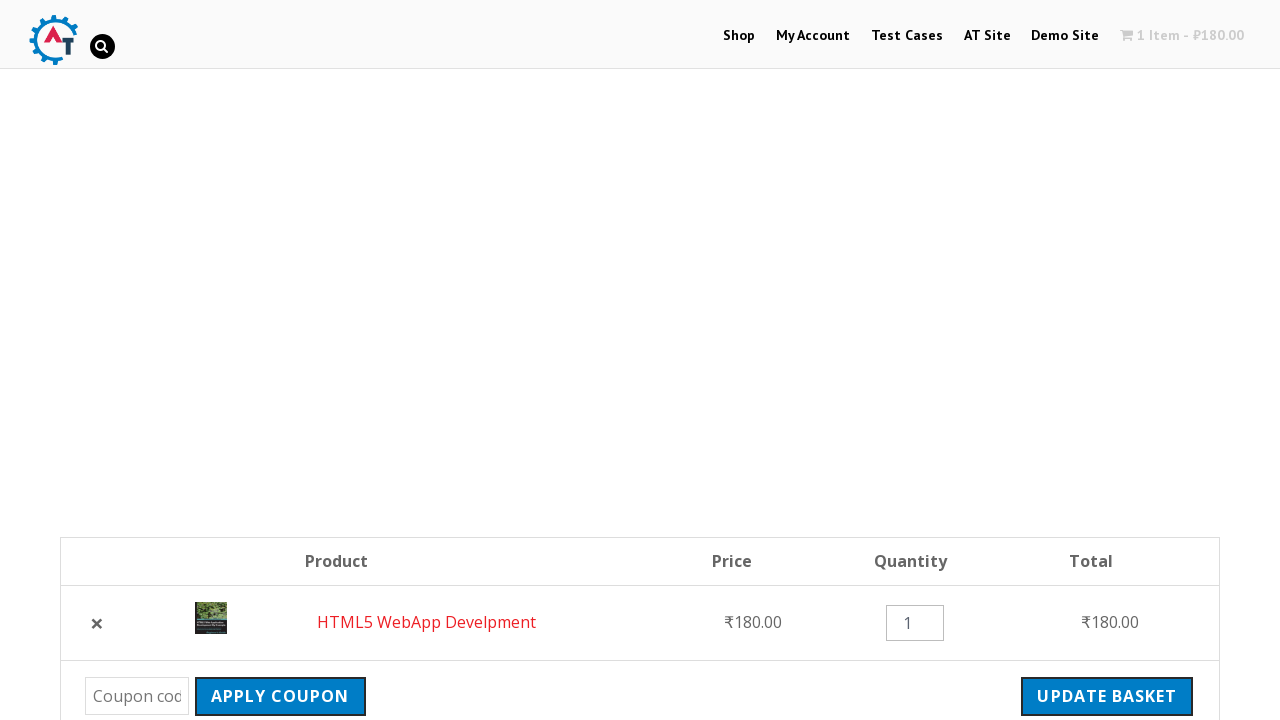

Total price element loaded in cart
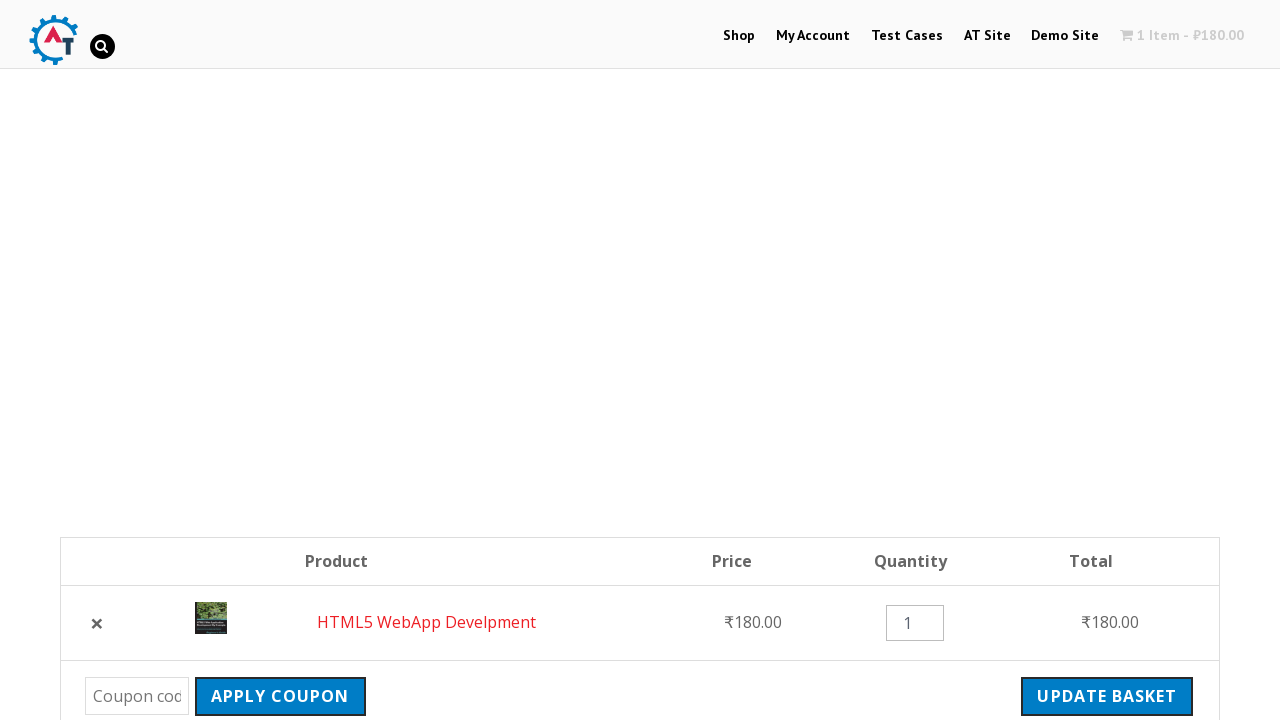

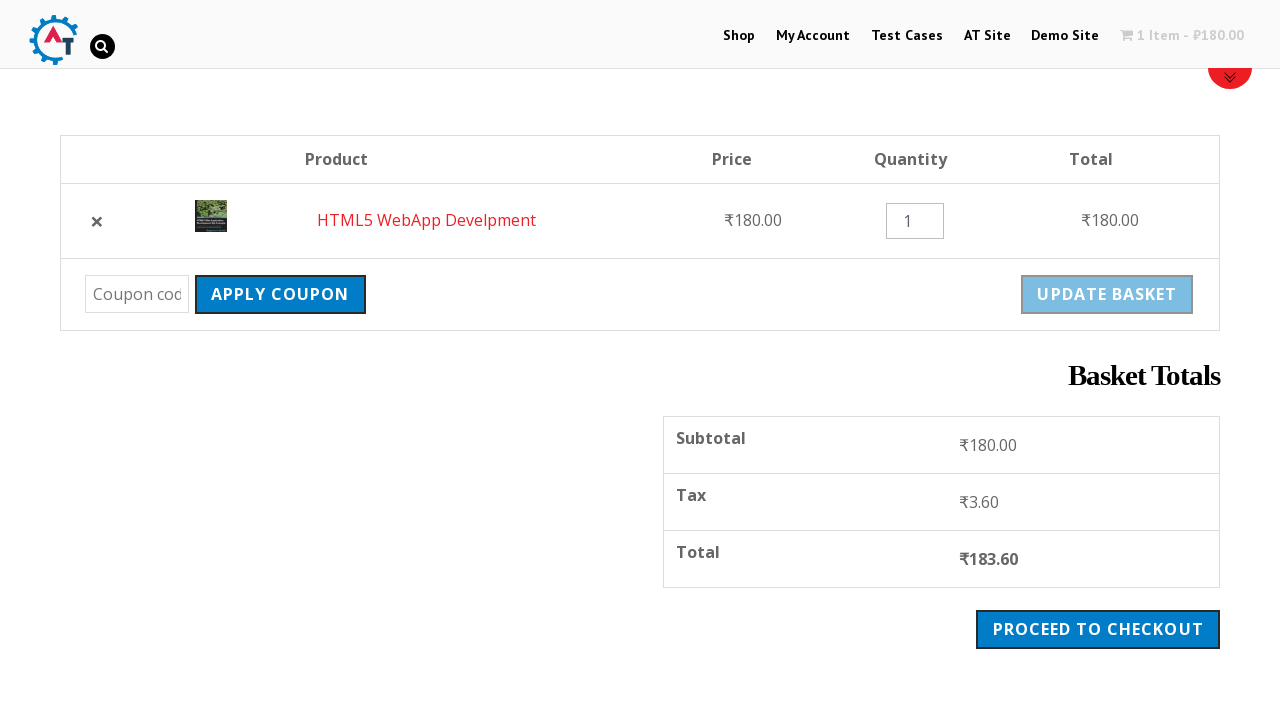